Checks PS5 availability on E.Leclerc by looking for "Add to Cart" button

Starting URL: https://www.culture.leclerc/jeux-video-u/playstation-5-u/consoles-u/console-playstation-5---edition-standard-ps5-0711719395201-pr

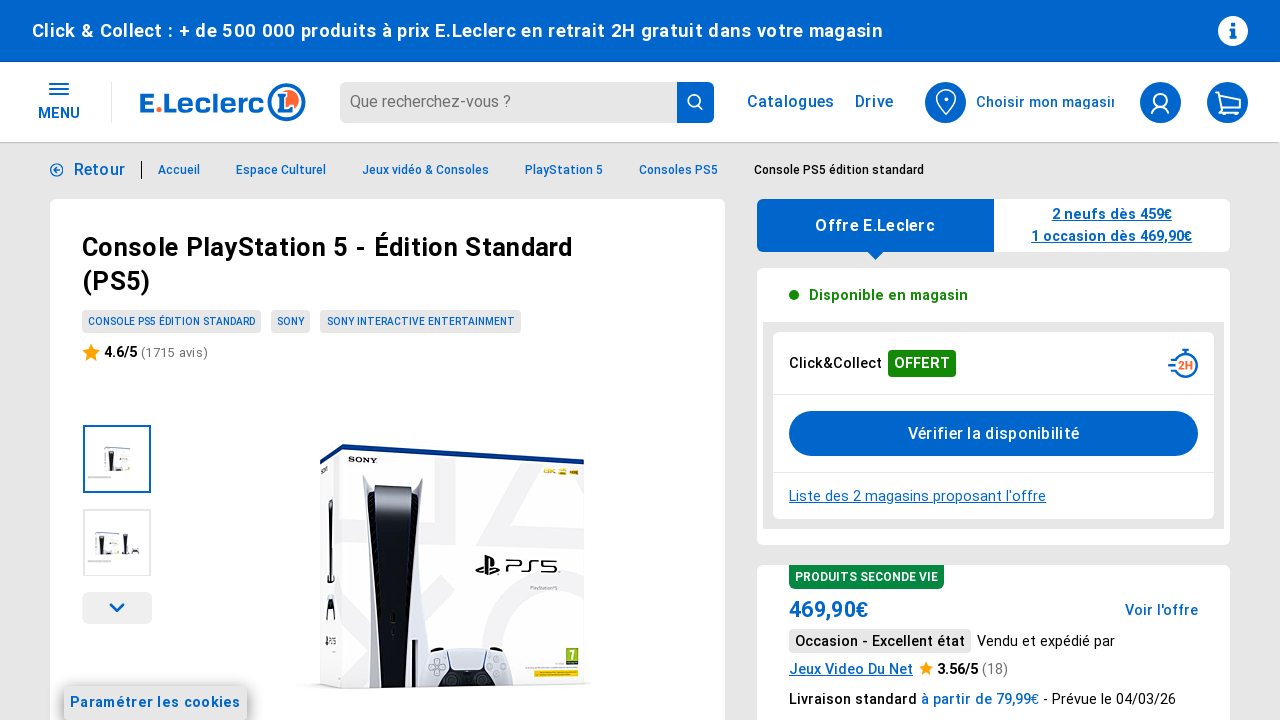

Add to Cart button not found - PS5 is not available
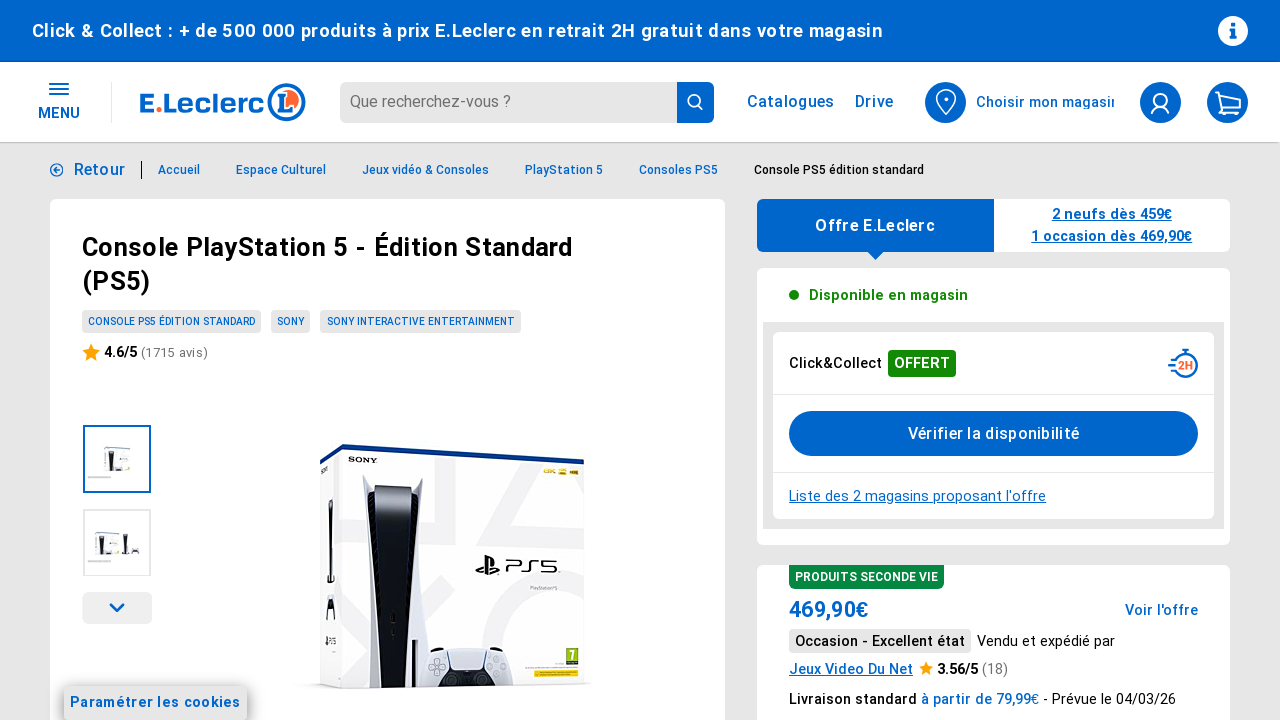

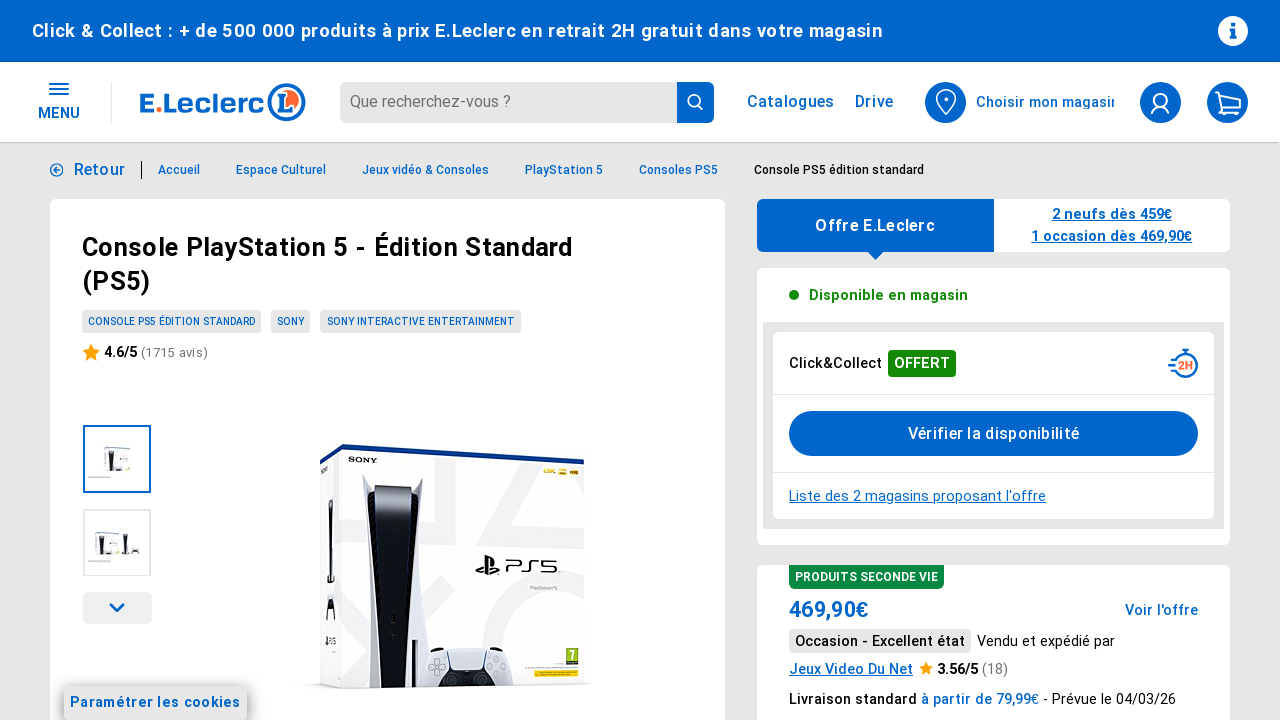